Navigates to the Booking.com homepage. This is a minimal script that only opens the website without performing any additional actions.

Starting URL: https://www.booking.com

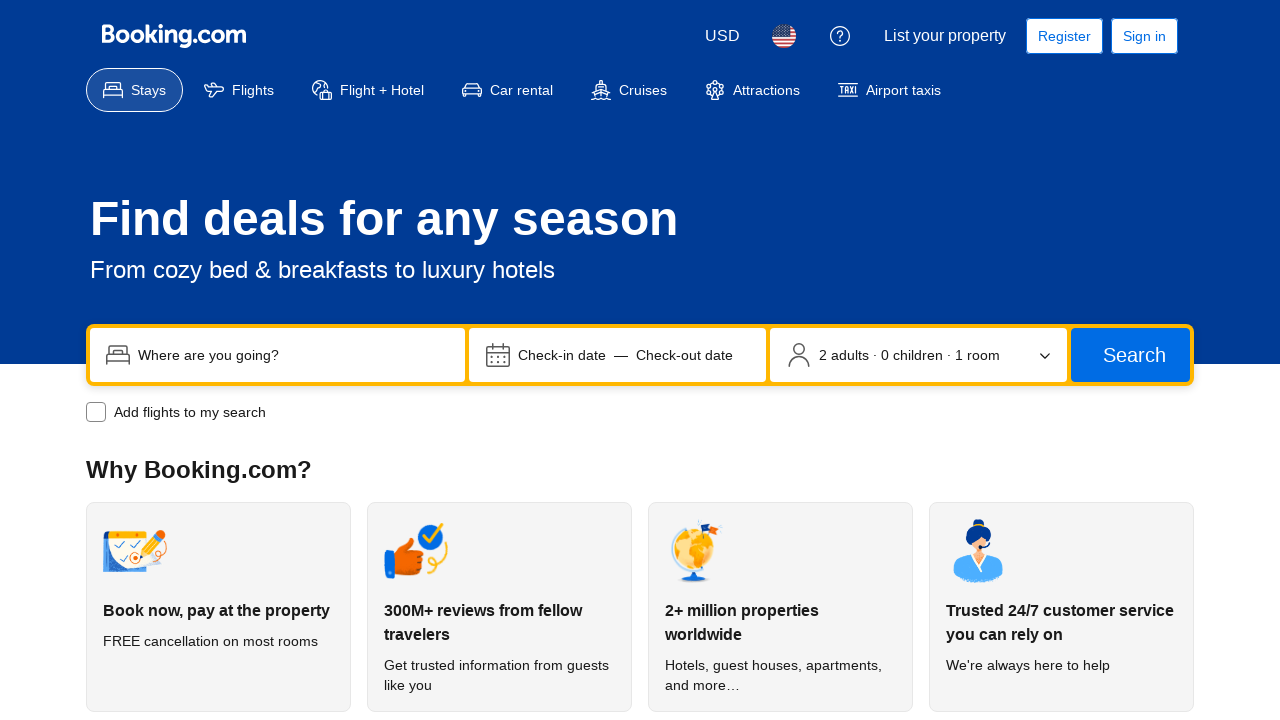

Navigated to Booking.com homepage
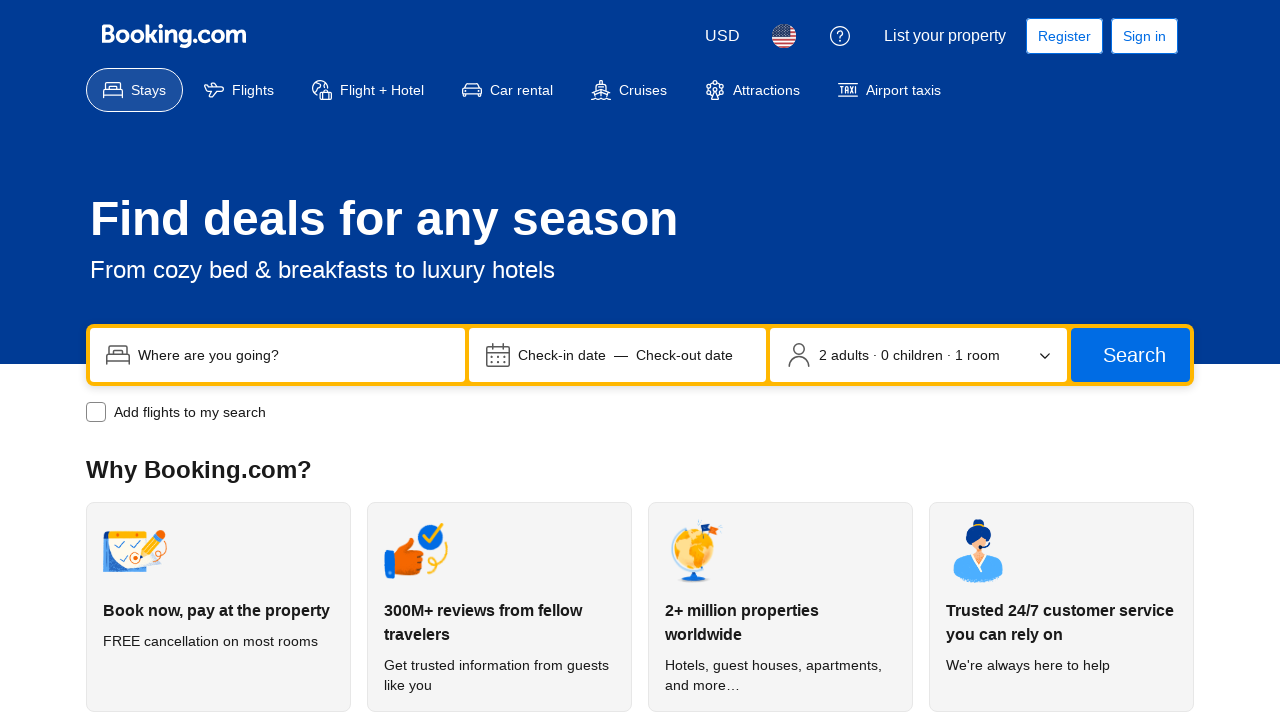

Page fully loaded (DOM content ready)
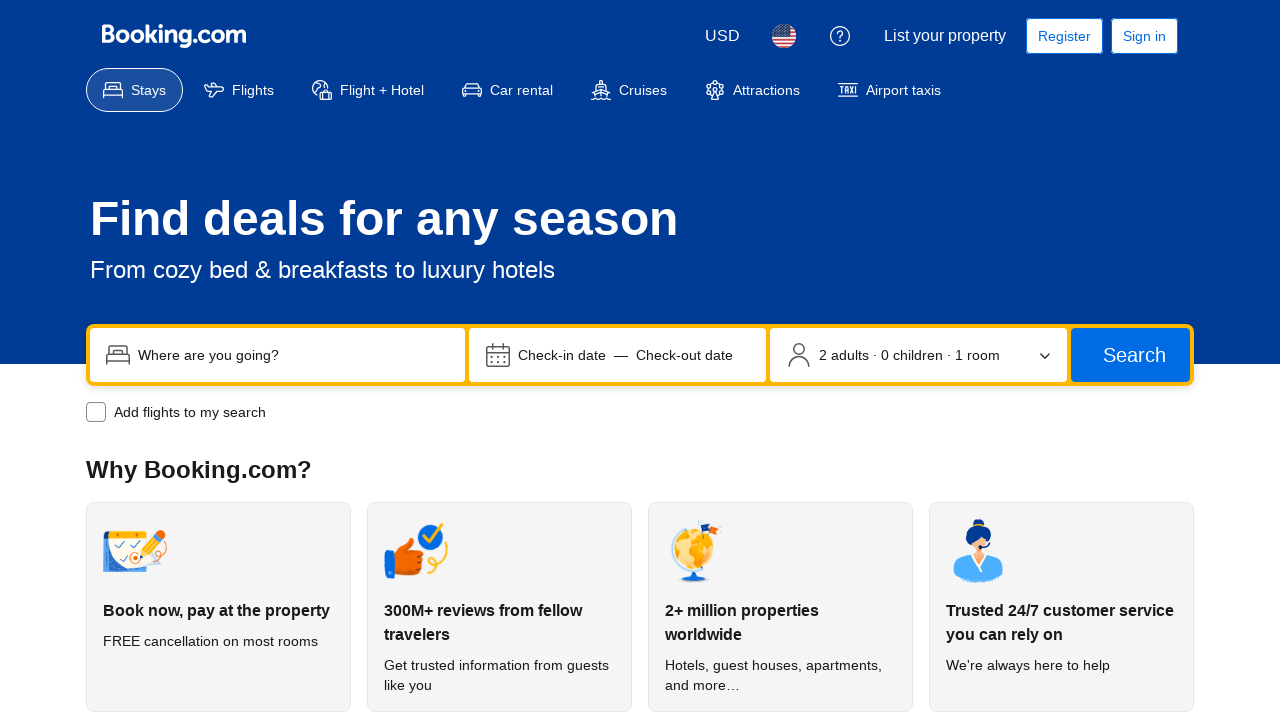

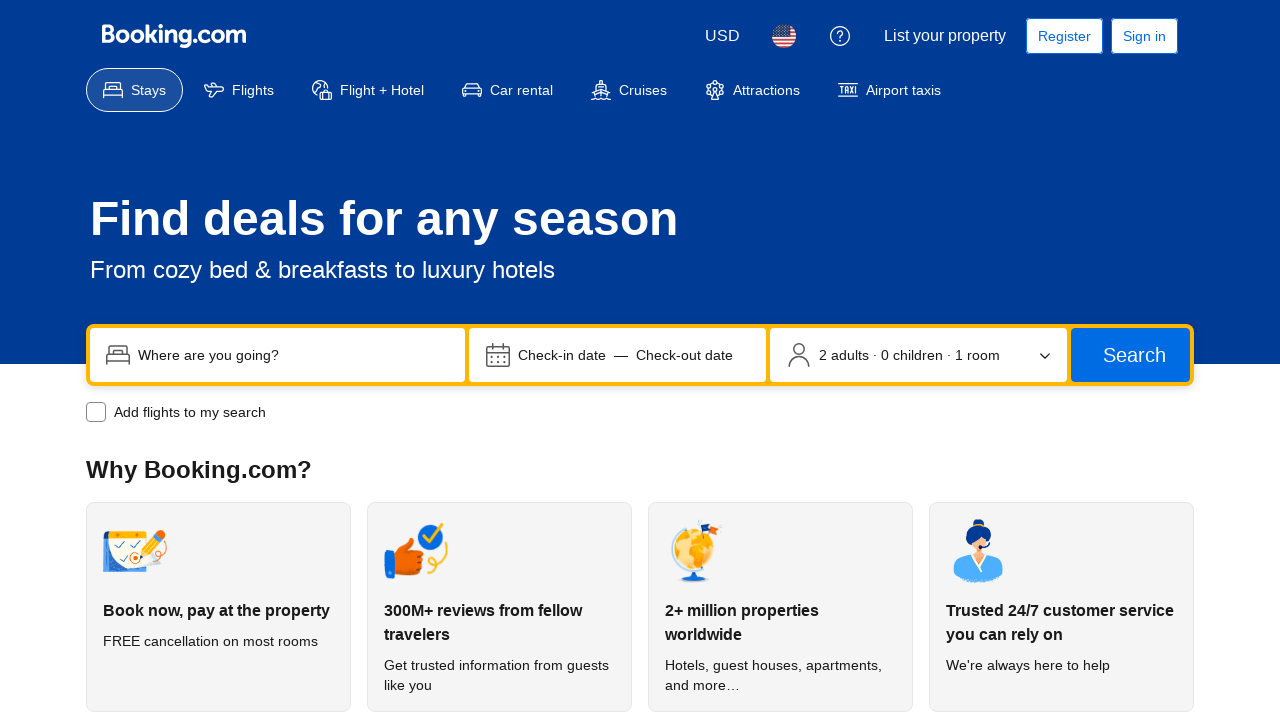